Calculates the sum of two numbers displayed on the page, selects the result from a dropdown, and submits the form

Starting URL: http://suninjuly.github.io/selects2.html

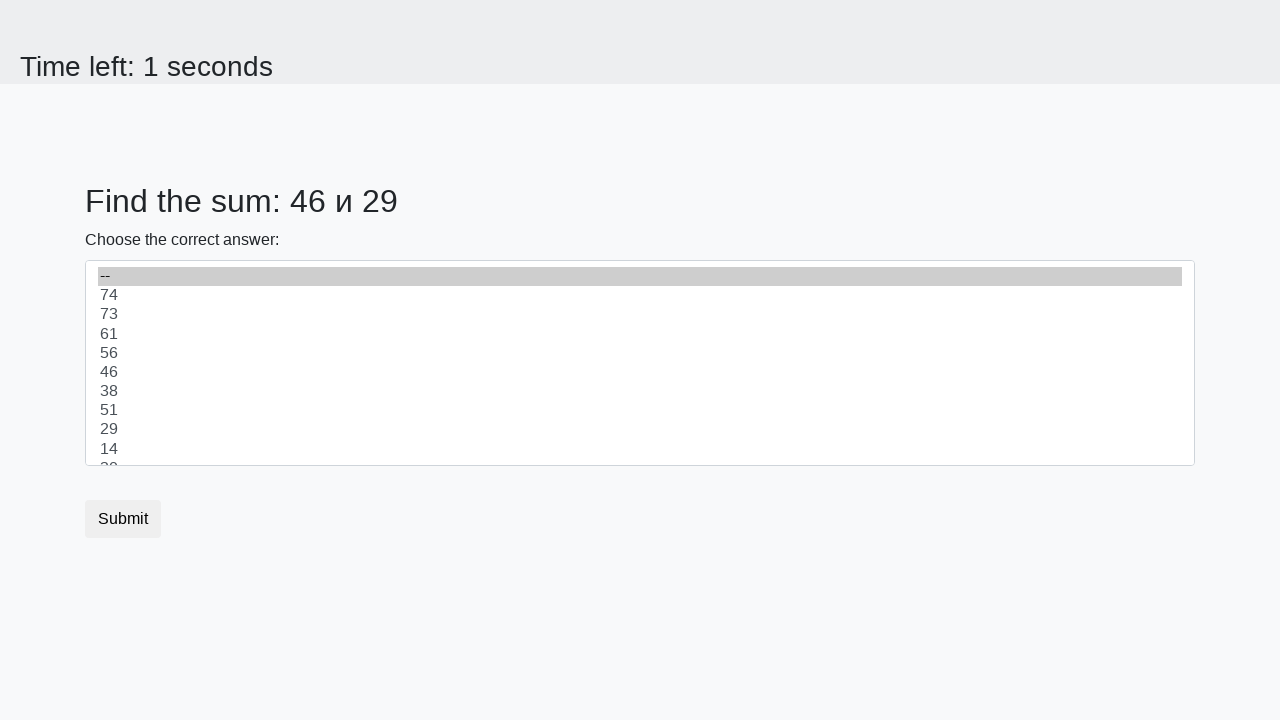

Retrieved first number from #num1 element
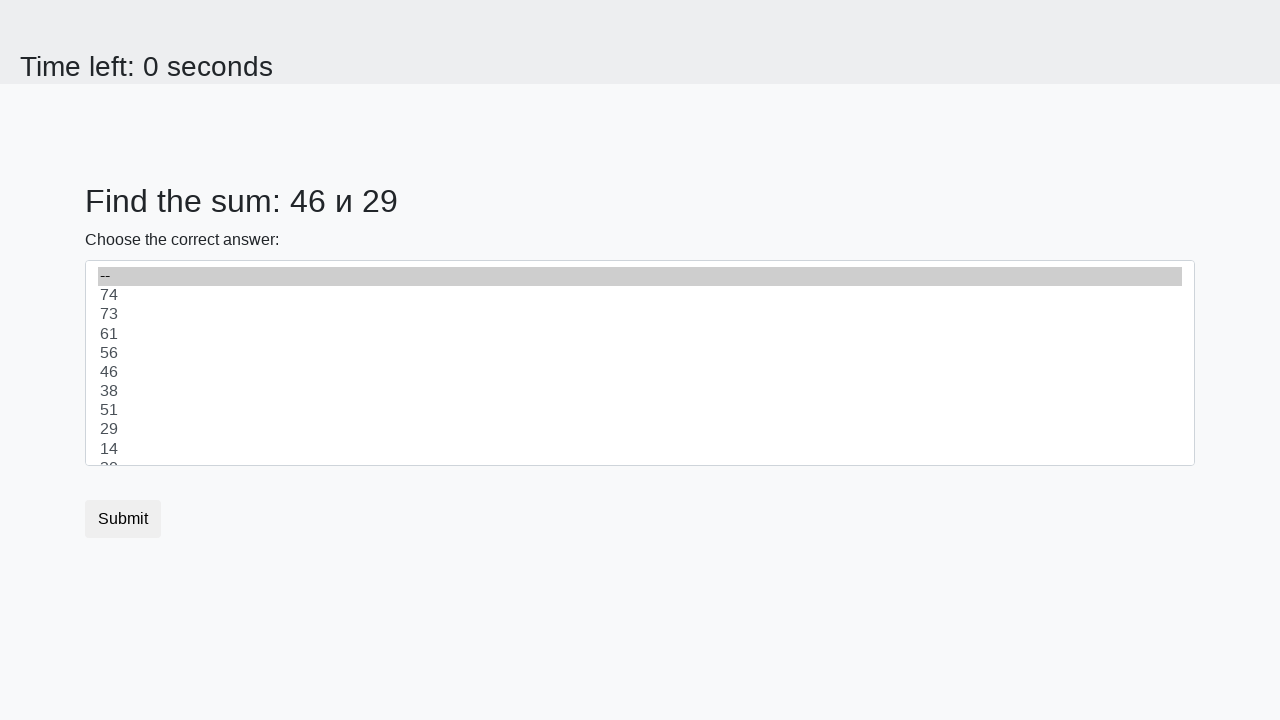

Retrieved second number from #num2 element
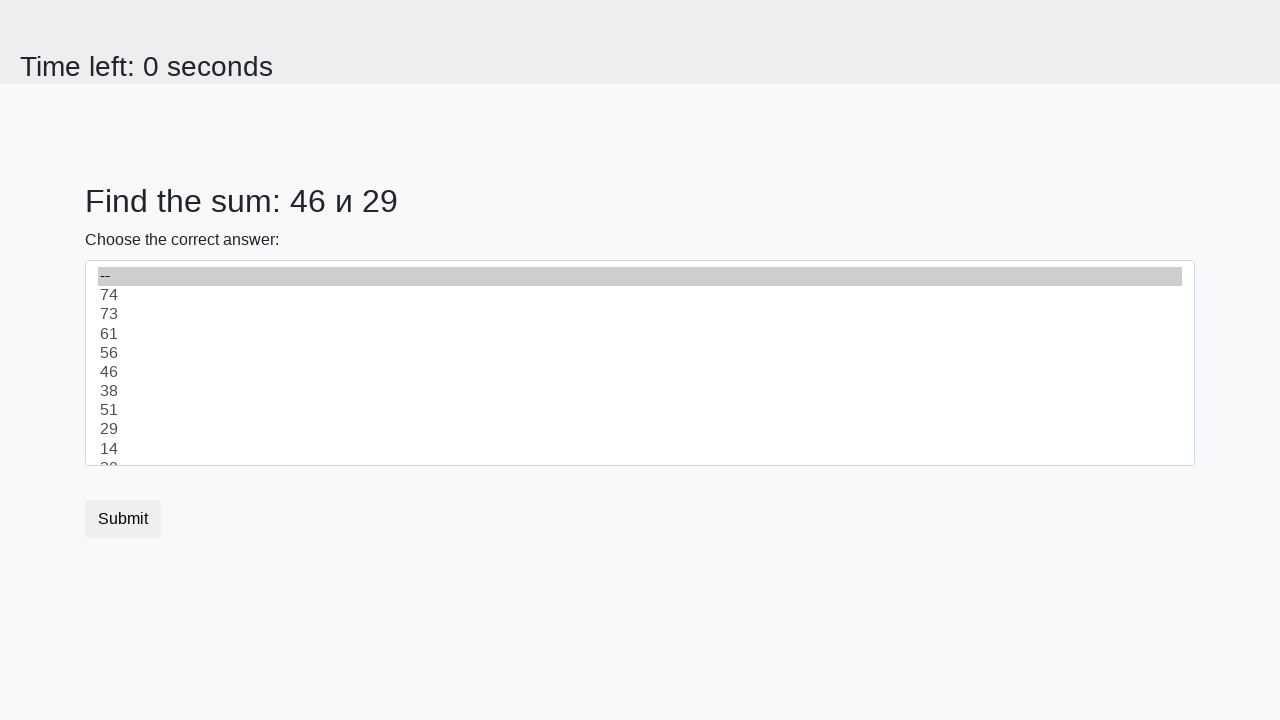

Calculated sum: 46 + 29 = 75
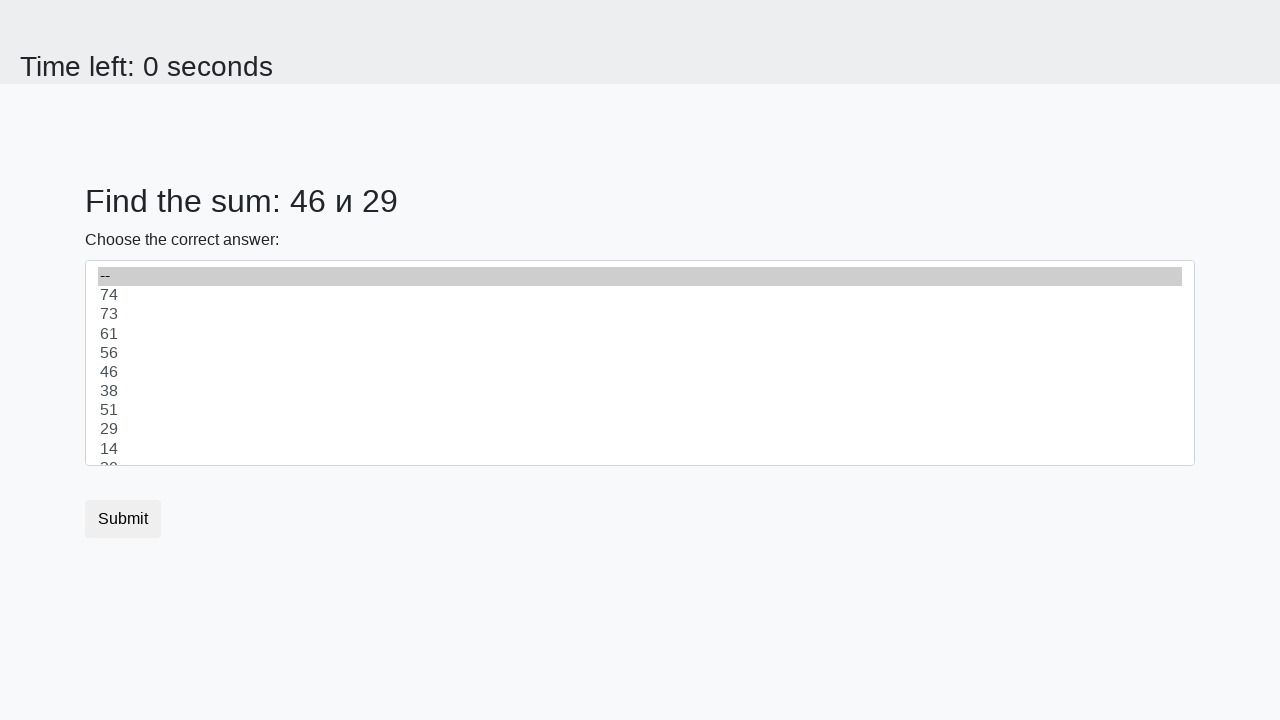

Selected calculated result '75' from dropdown on select
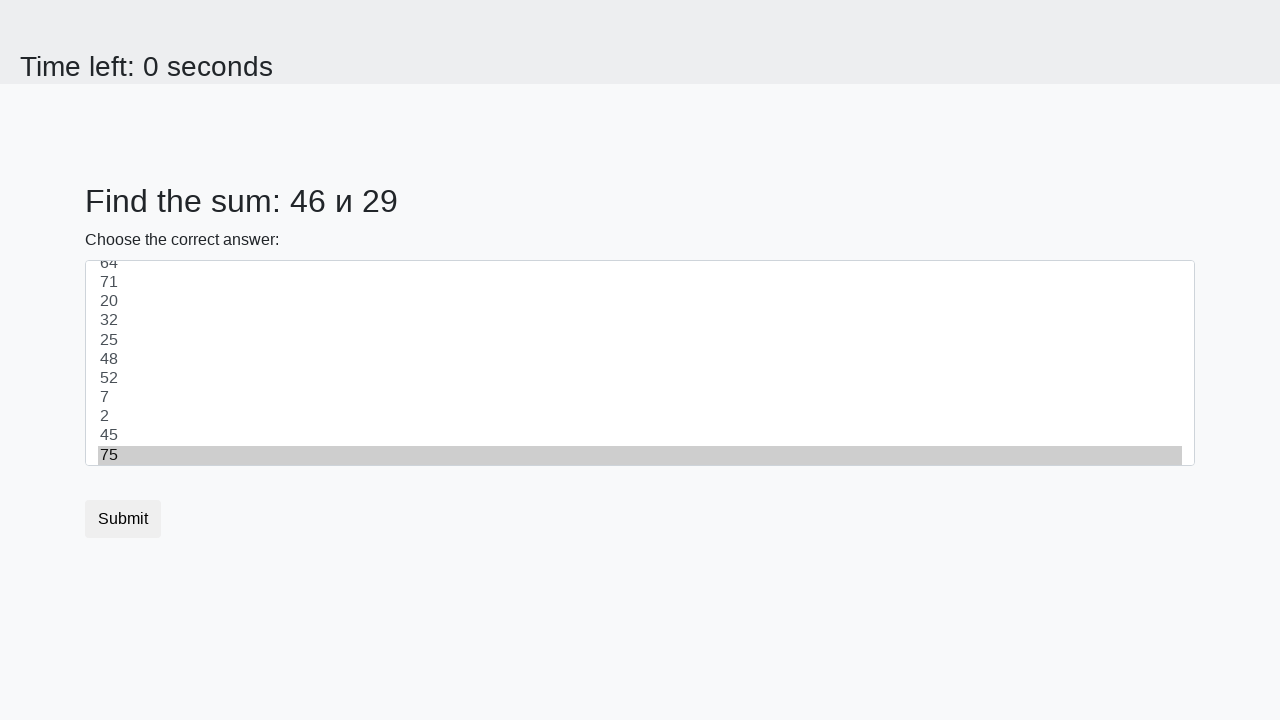

Clicked submit button at (123, 519) on button
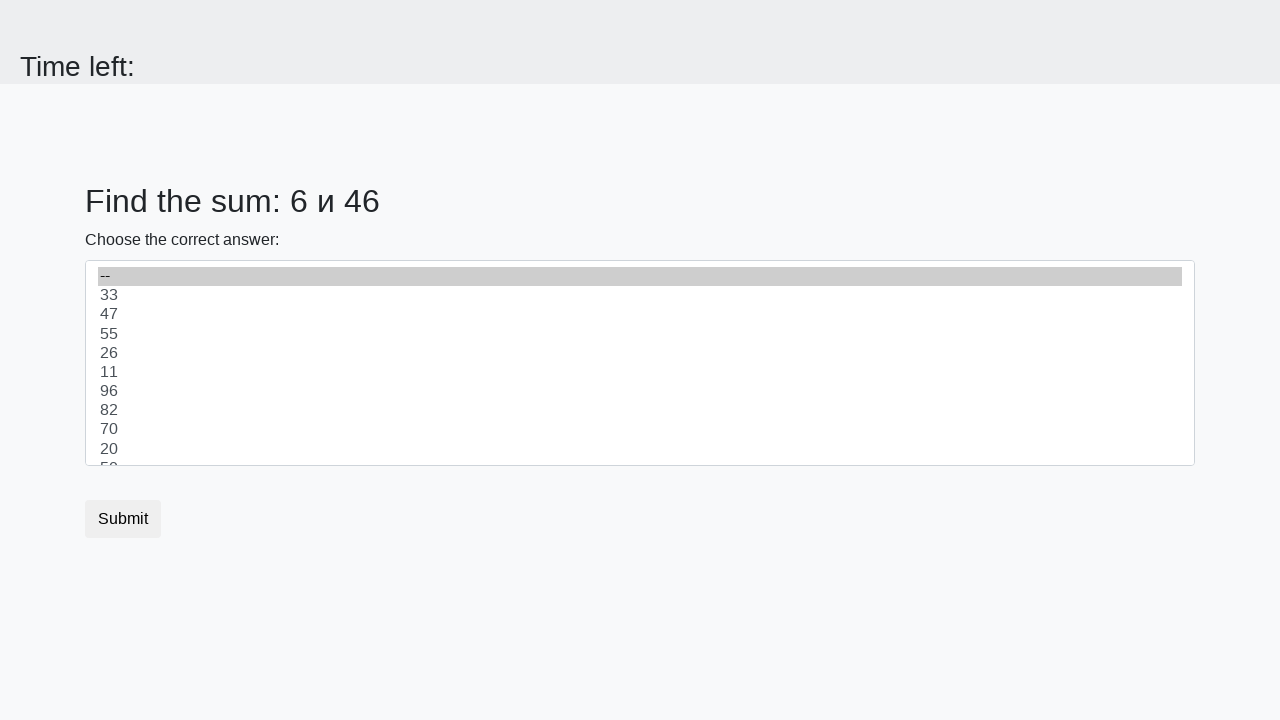

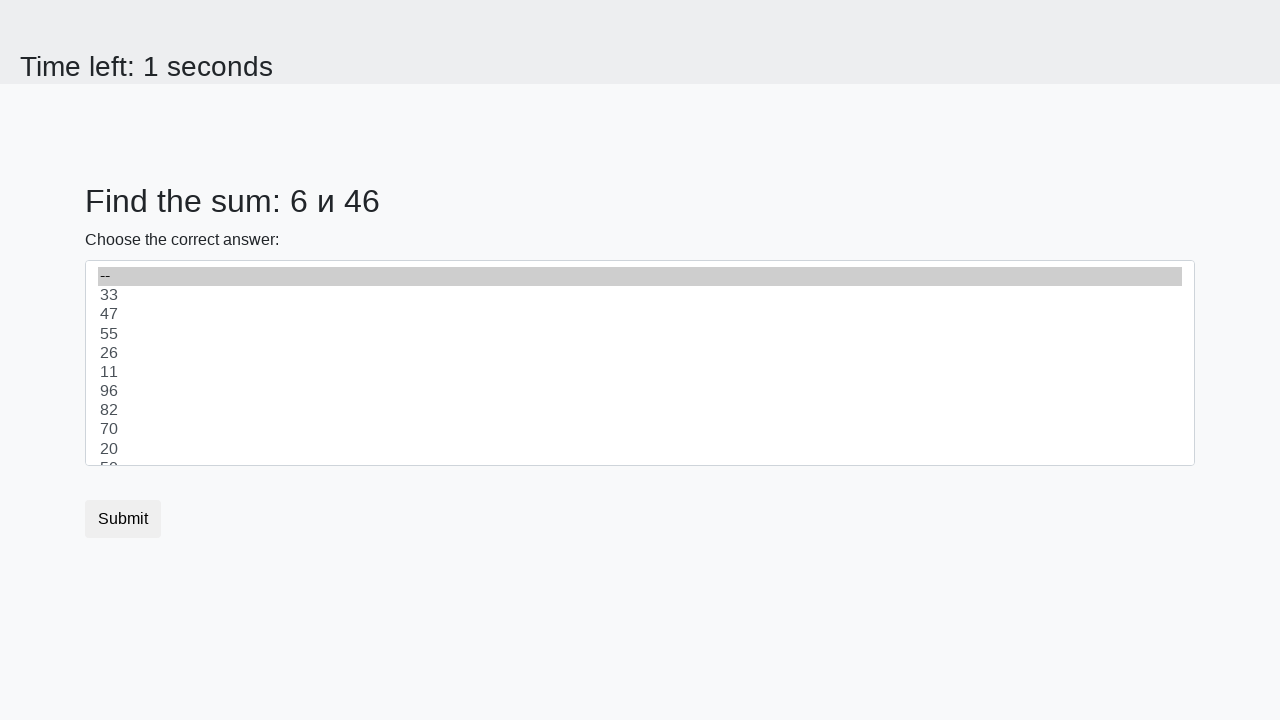